Tests date range picker by entering start and end dates, clicking calculate button, and verifying the result is displayed.

Starting URL: https://testautomationpractice.blogspot.com/

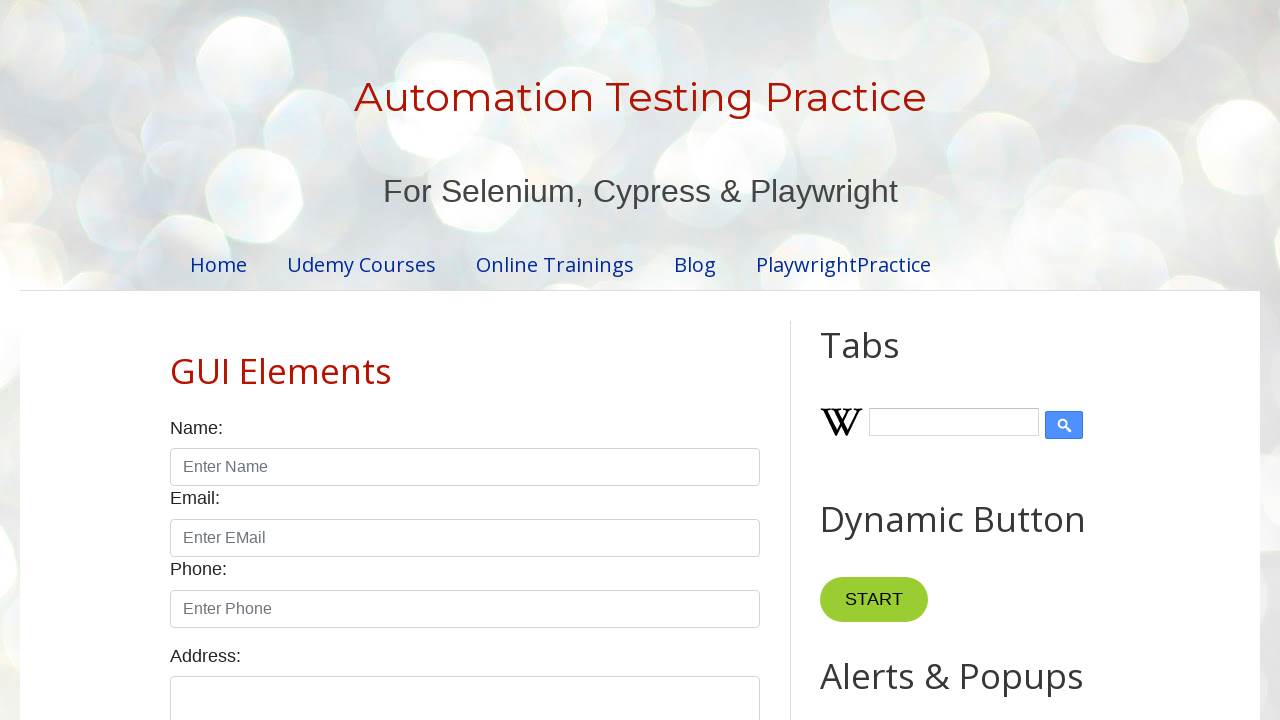

Entered start date '21-09-1996' in the Start Date field on internal:attr=[placeholder="Start Date"i]
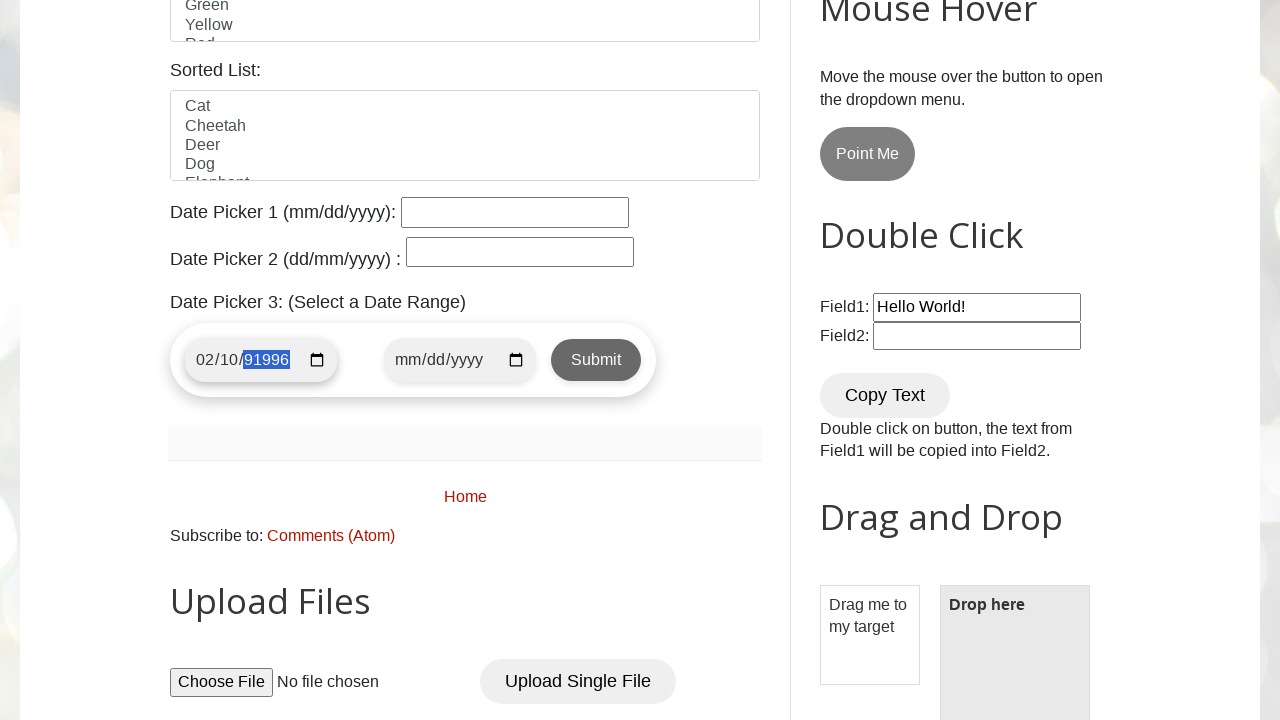

Entered end date '21-09-2026' in the End Date field on internal:attr=[placeholder="End Date"i]
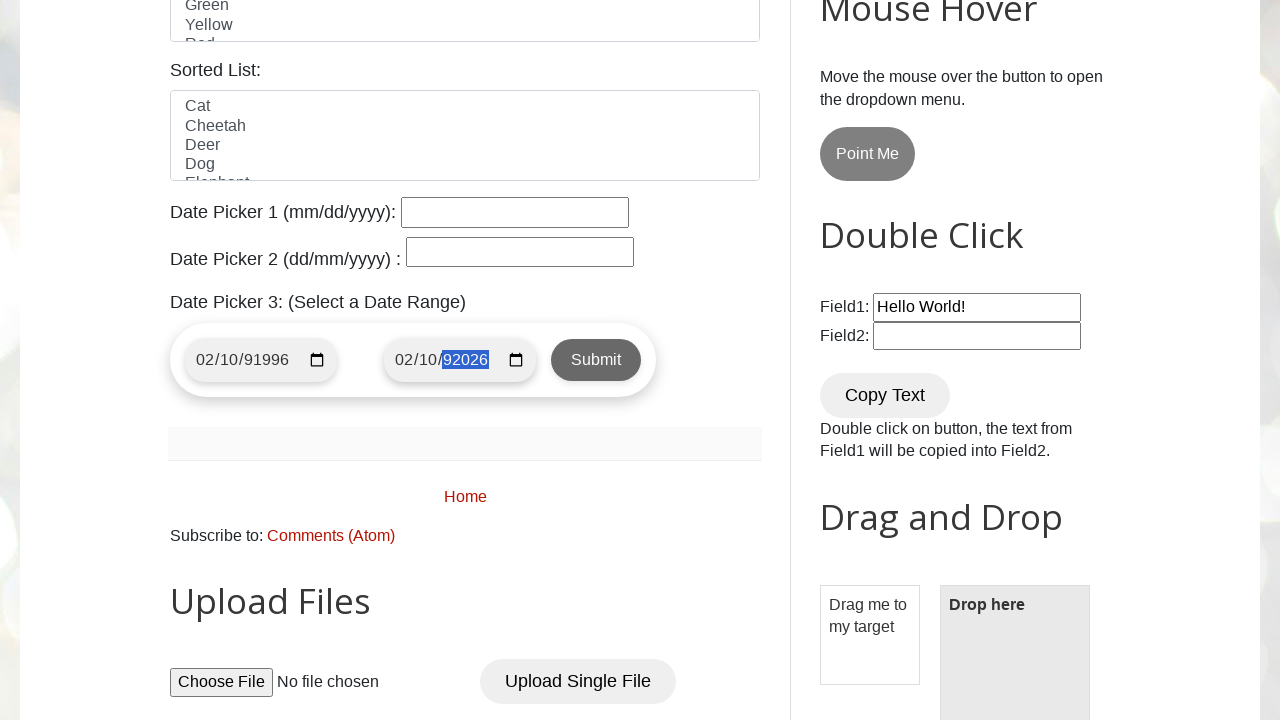

Clicked the calculate button to compute date range at (596, 360) on xpath=//button[@onclick='calculateRange()']
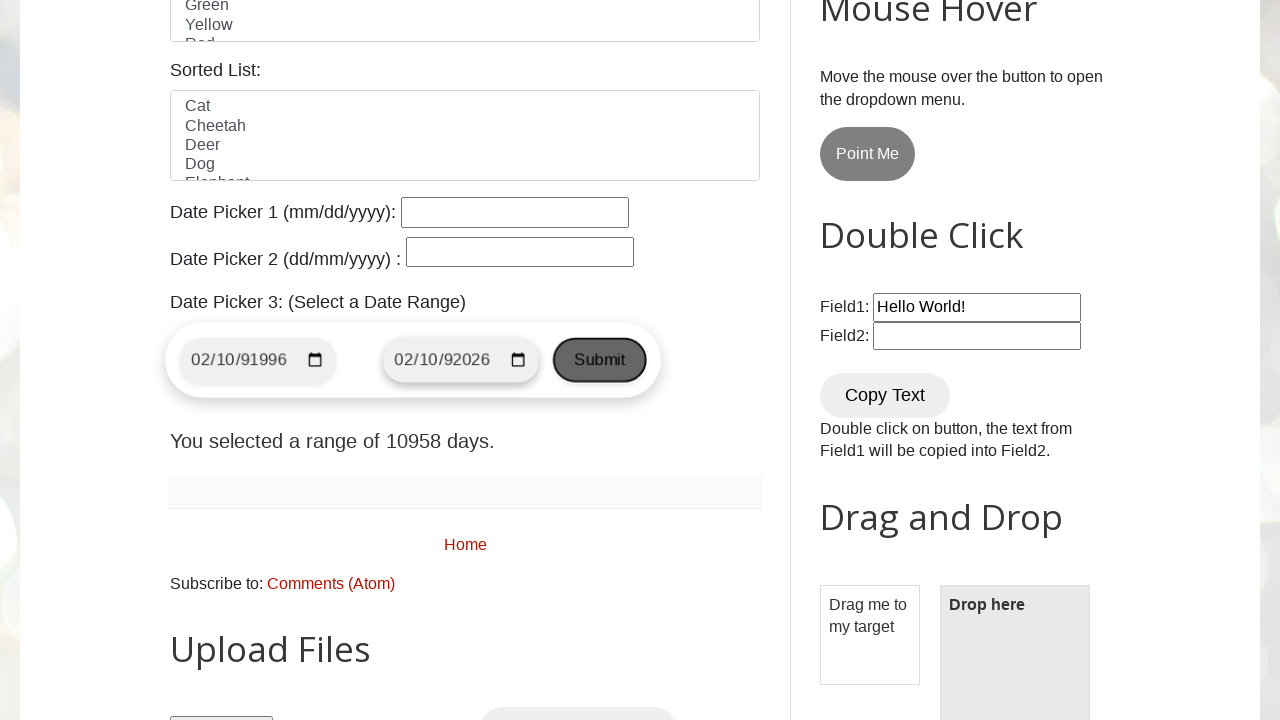

Date range calculation result is now displayed
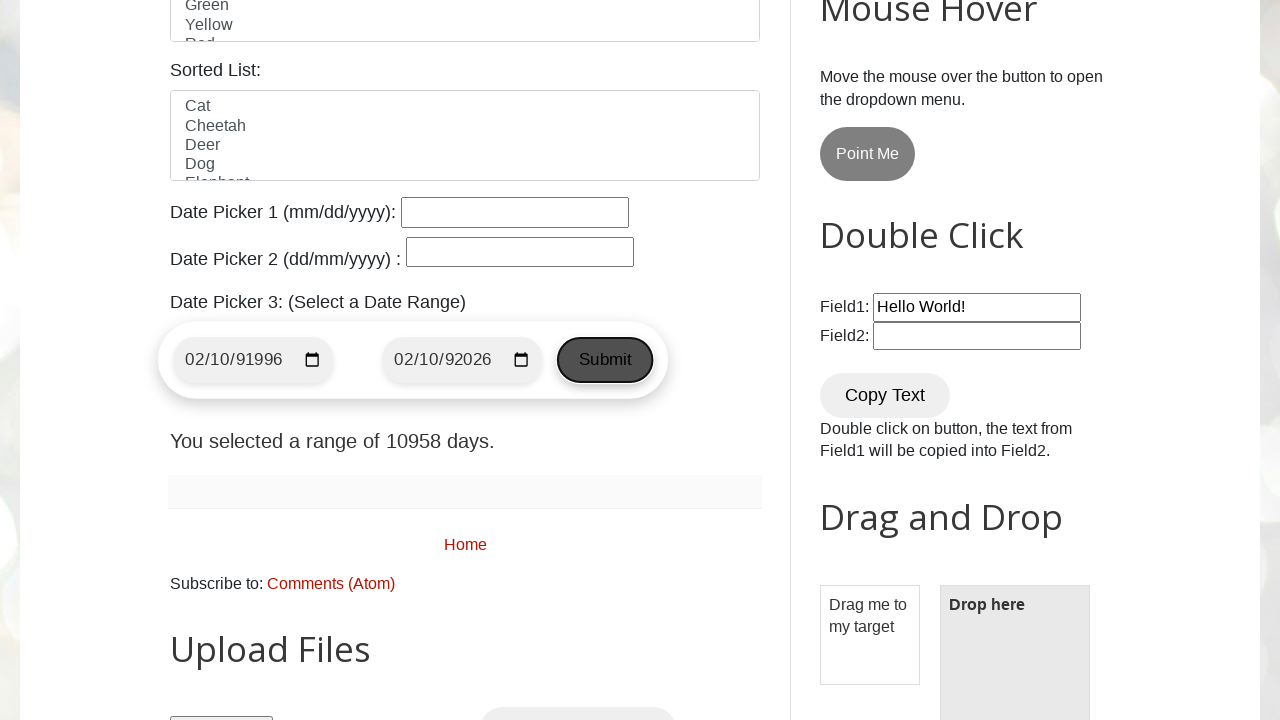

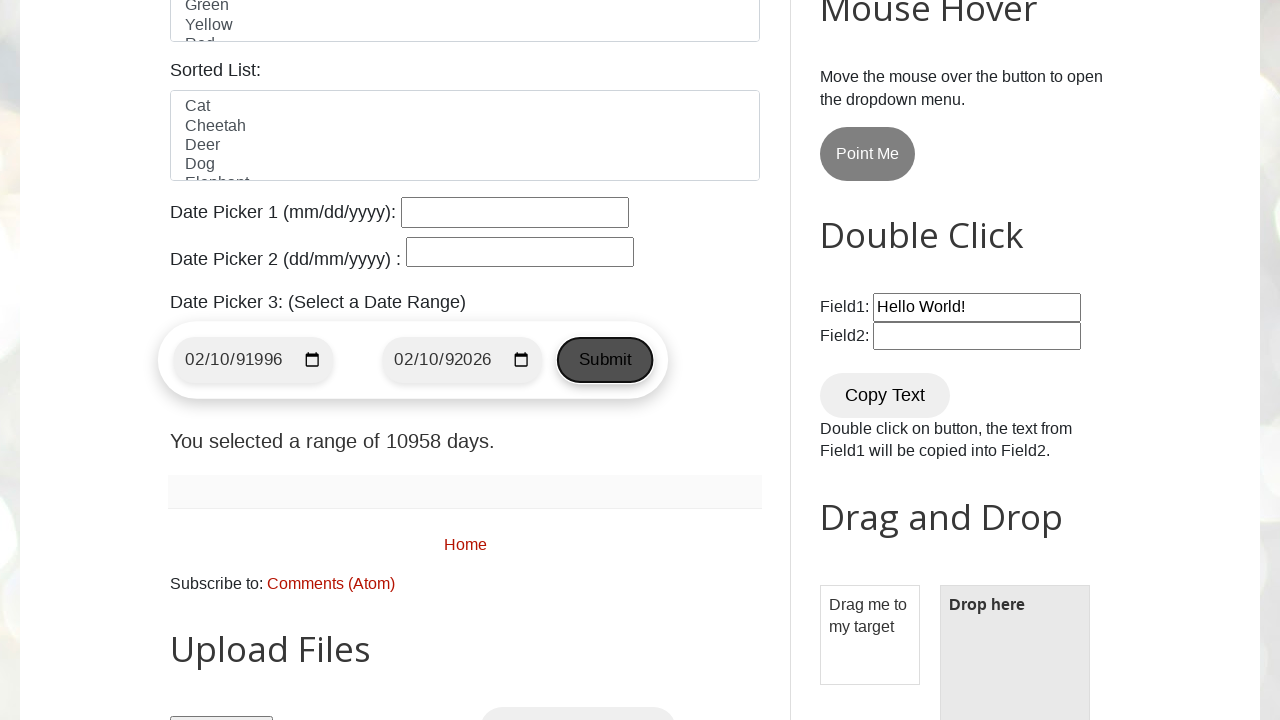